Tests alert functionality on a practice automation page by filling a name field, clicking the alert button, and handling the JavaScript alert popup

Starting URL: https://rahulshettyacademy.com/AutomationPractice/

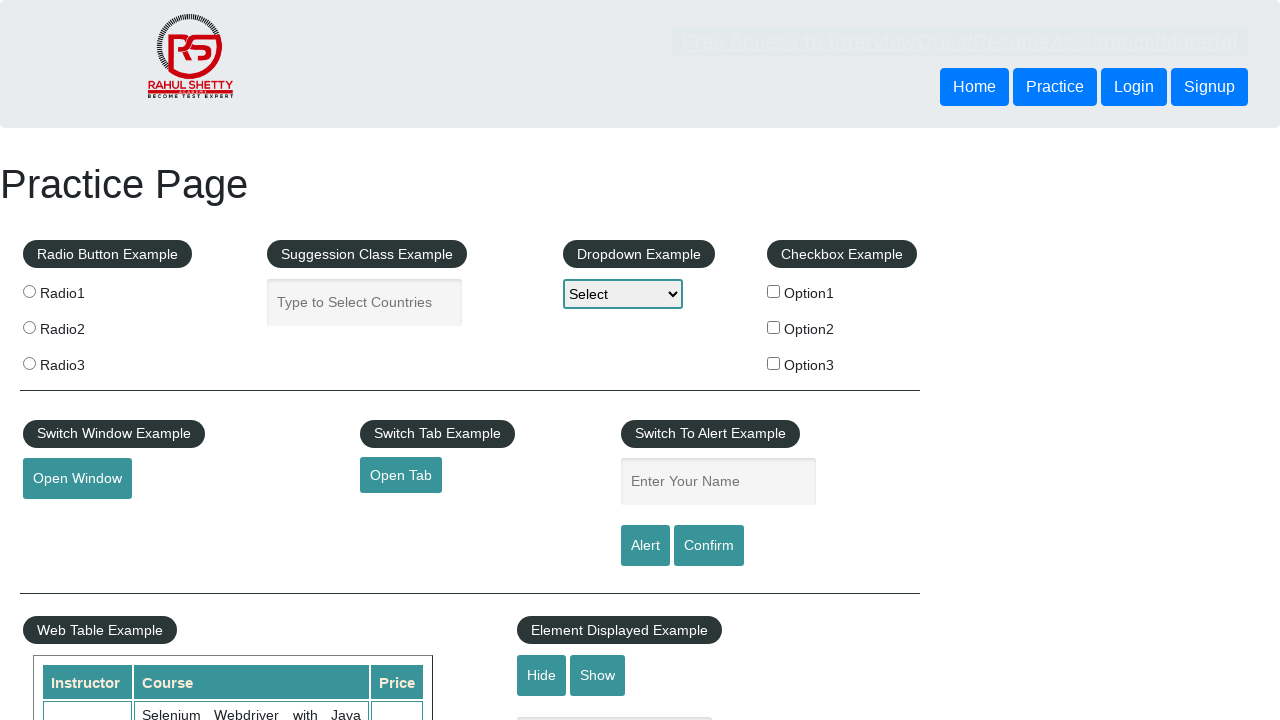

Filled name field with 'Devendra' on input#name
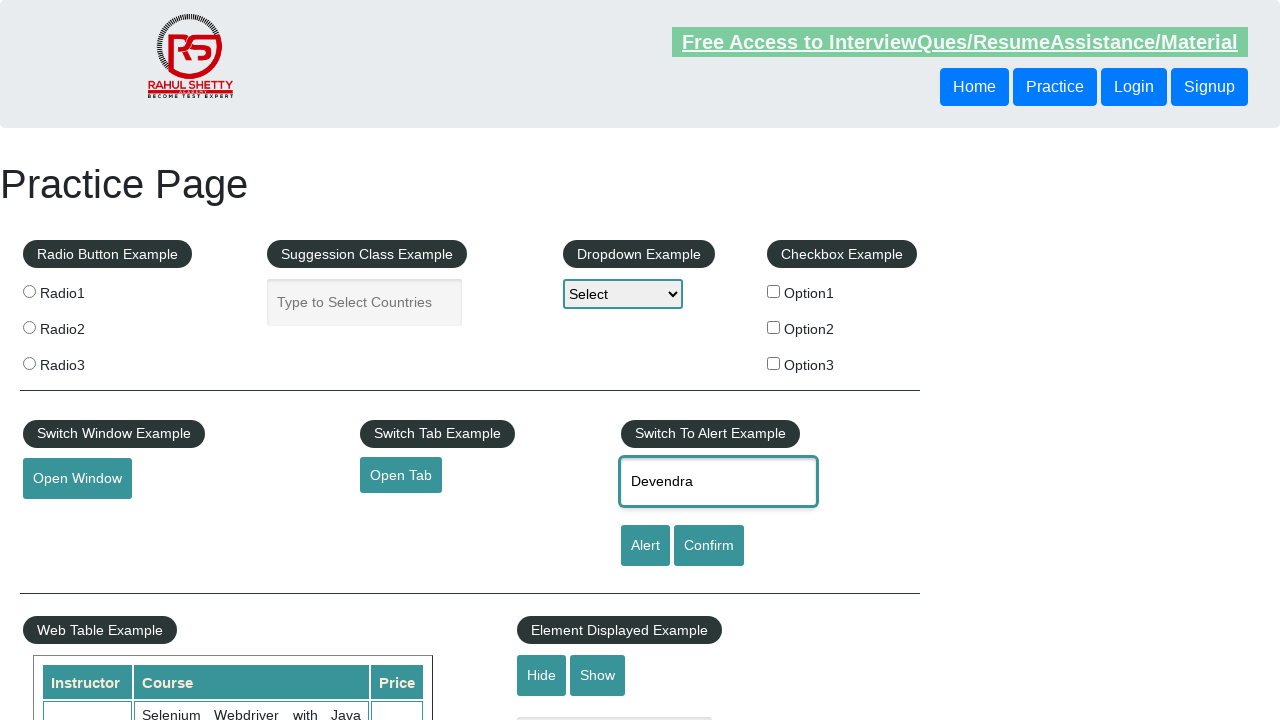

Clicked alert button at (645, 546) on input#alertbtn
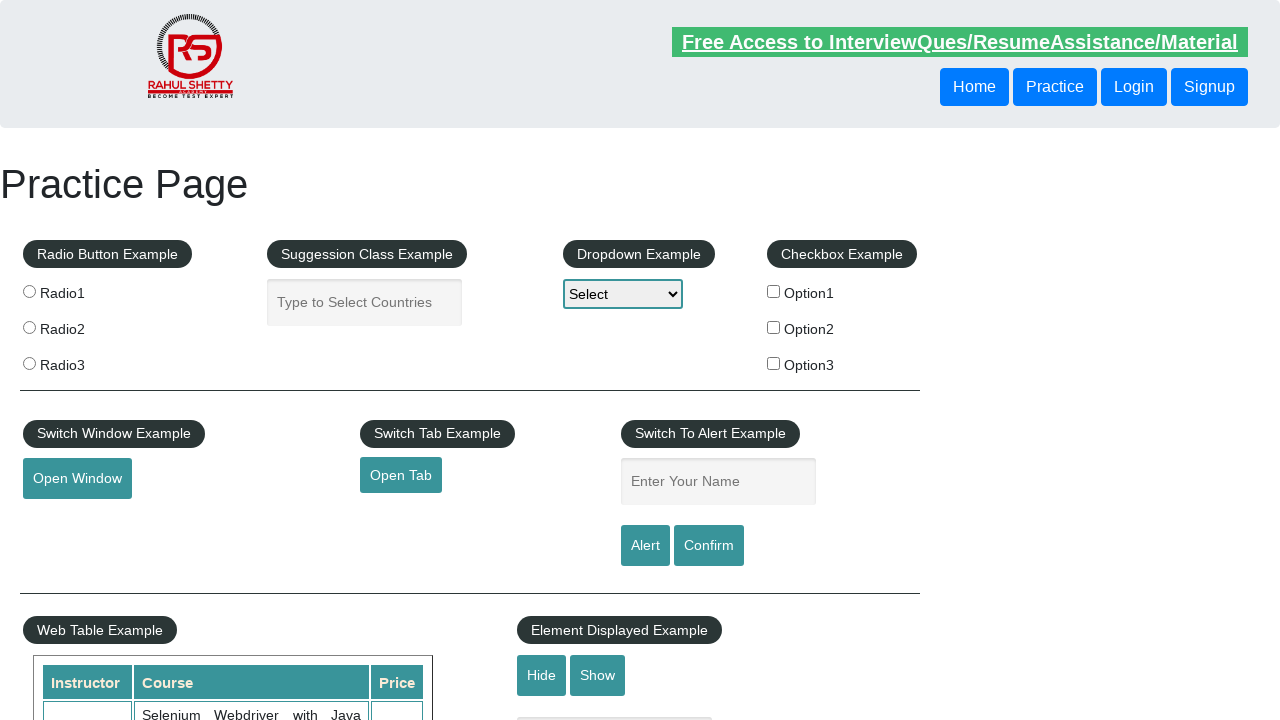

Set up dialog handler to dismiss alert
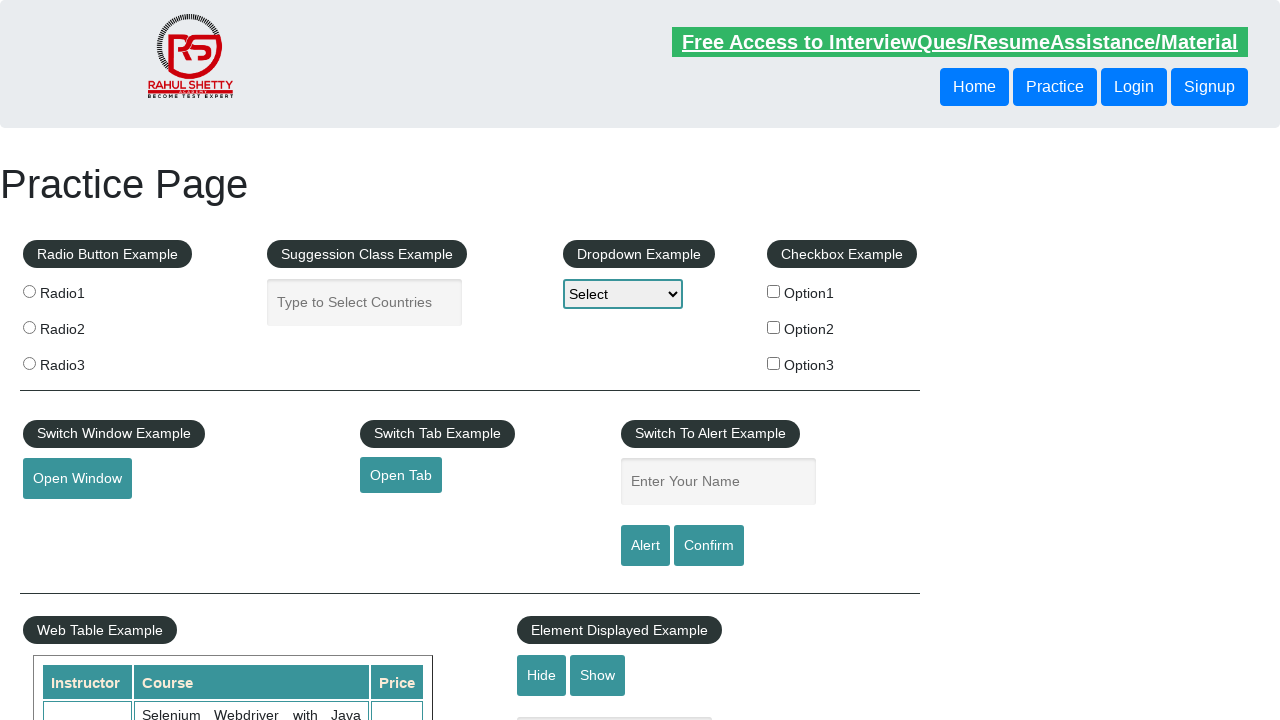

Waited for alert to be processed
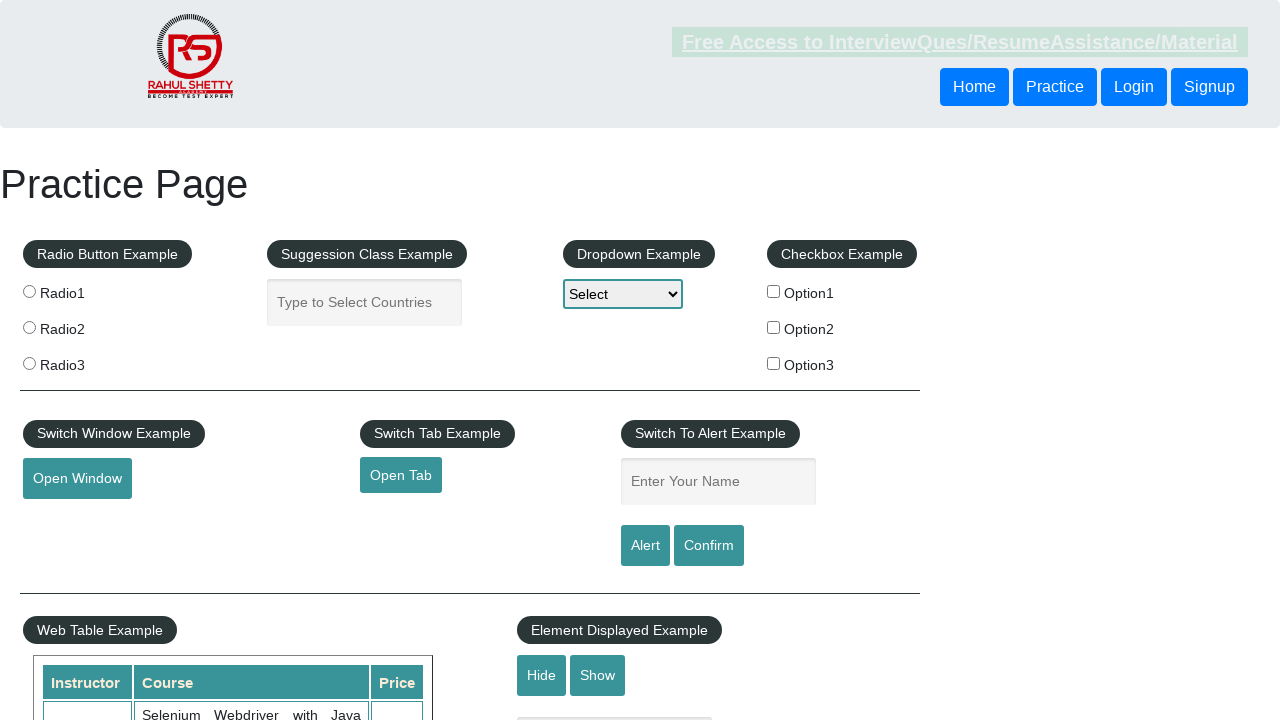

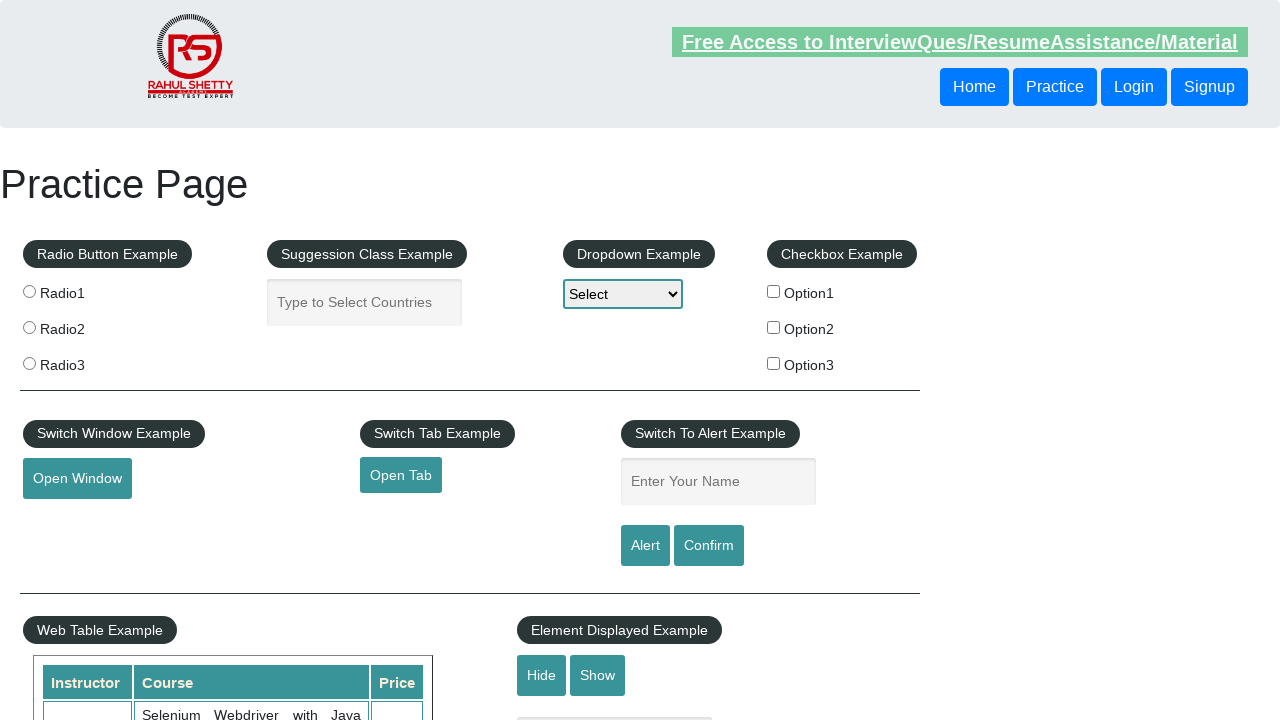